Navigates to the Rahul Shetty Academy Automation Practice page and waits for it to load

Starting URL: https://rahulshettyacademy.com/AutomationPractice

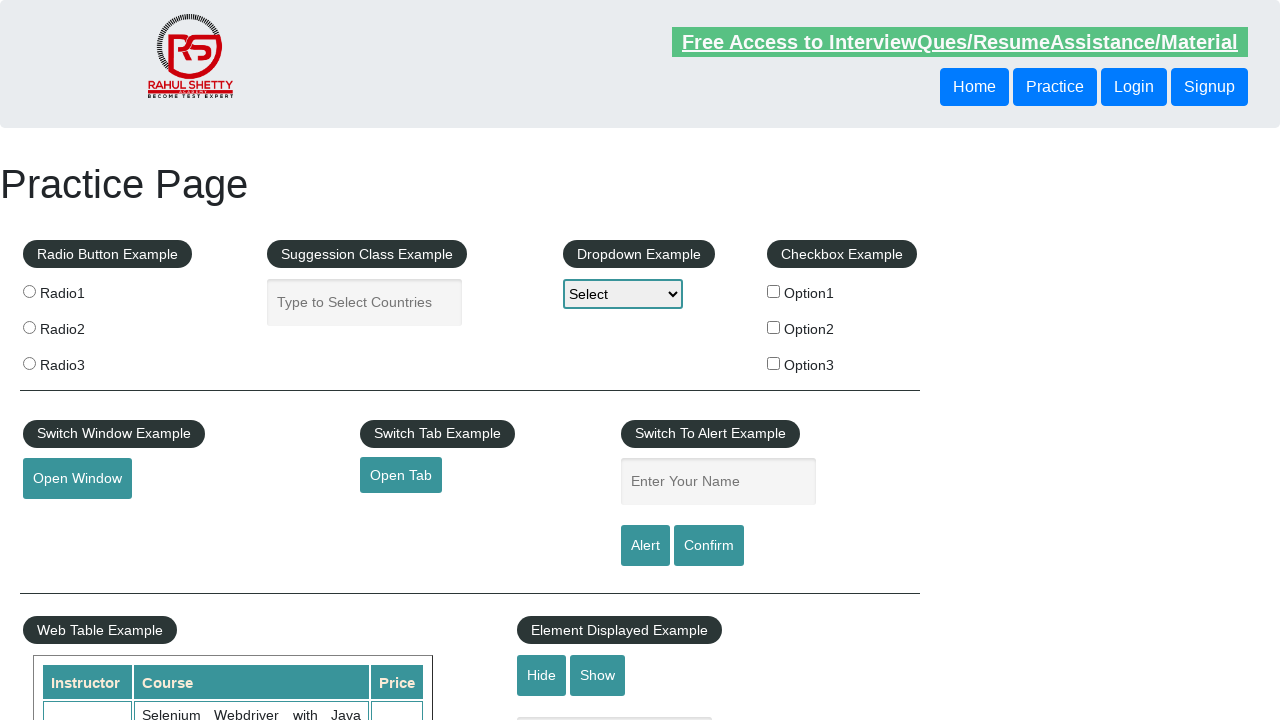

Waited for page DOM to be fully loaded
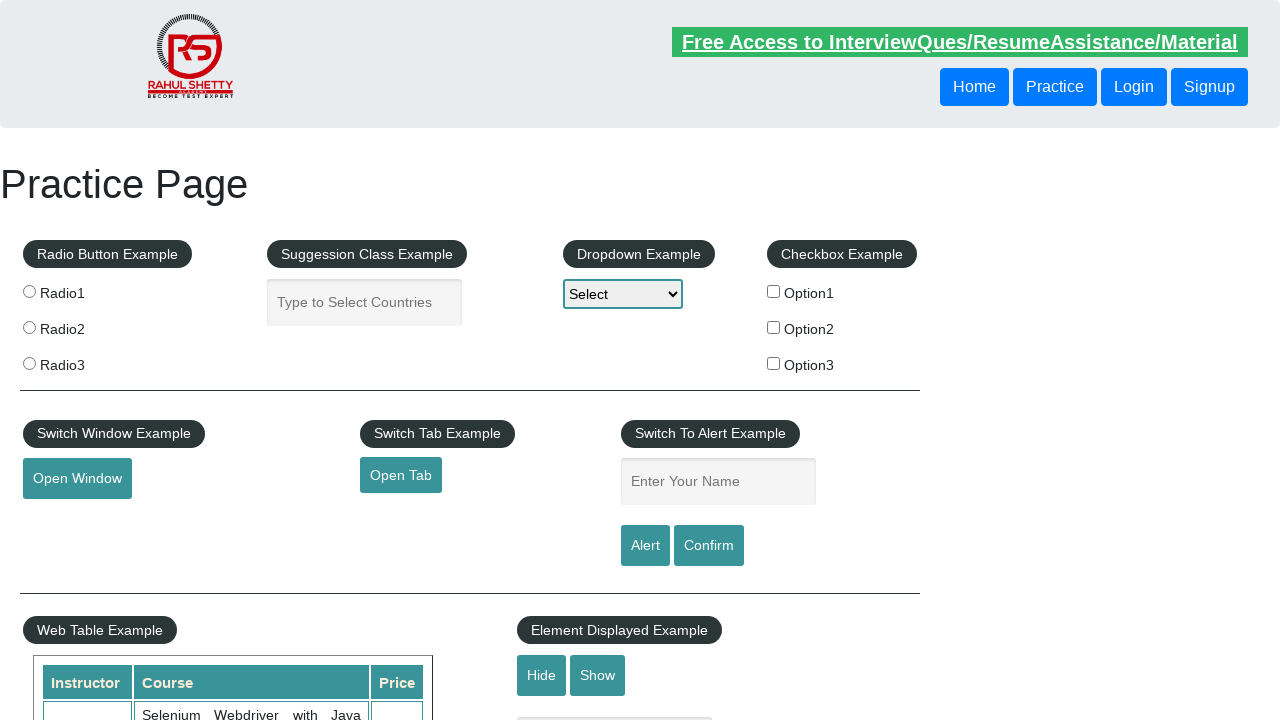

Verified body element is present on Rahul Shetty Academy Automation Practice page
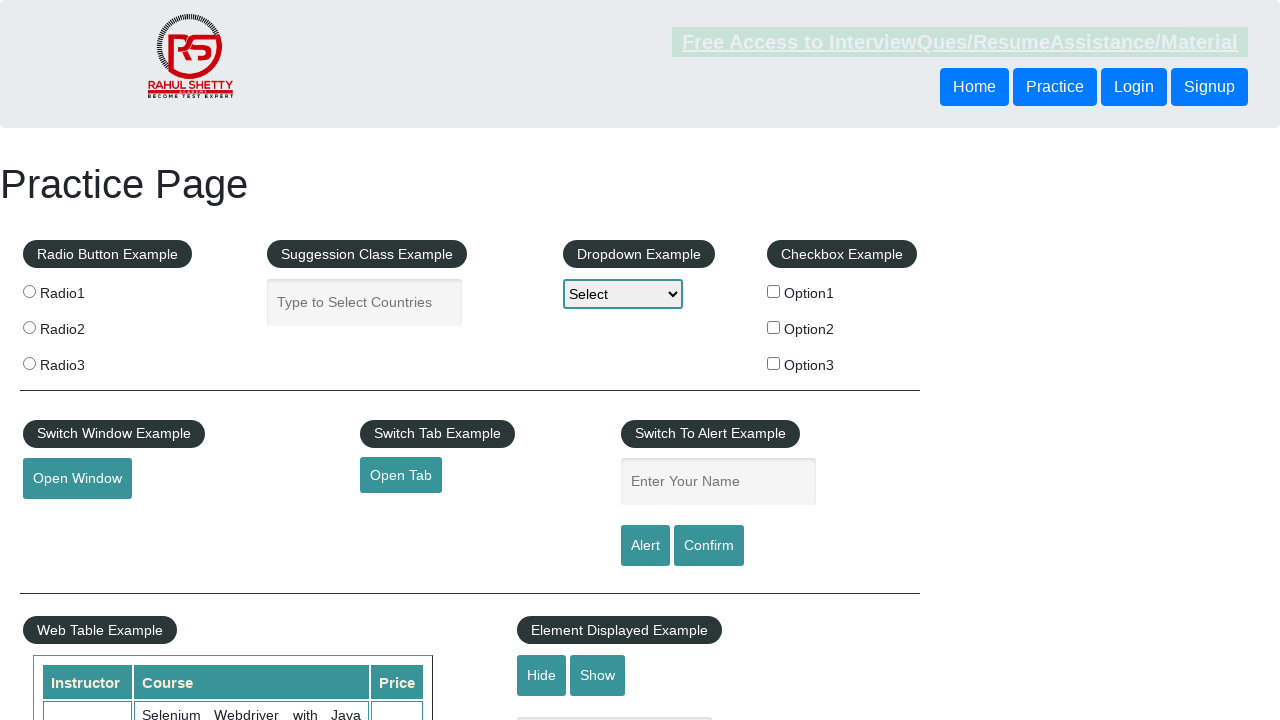

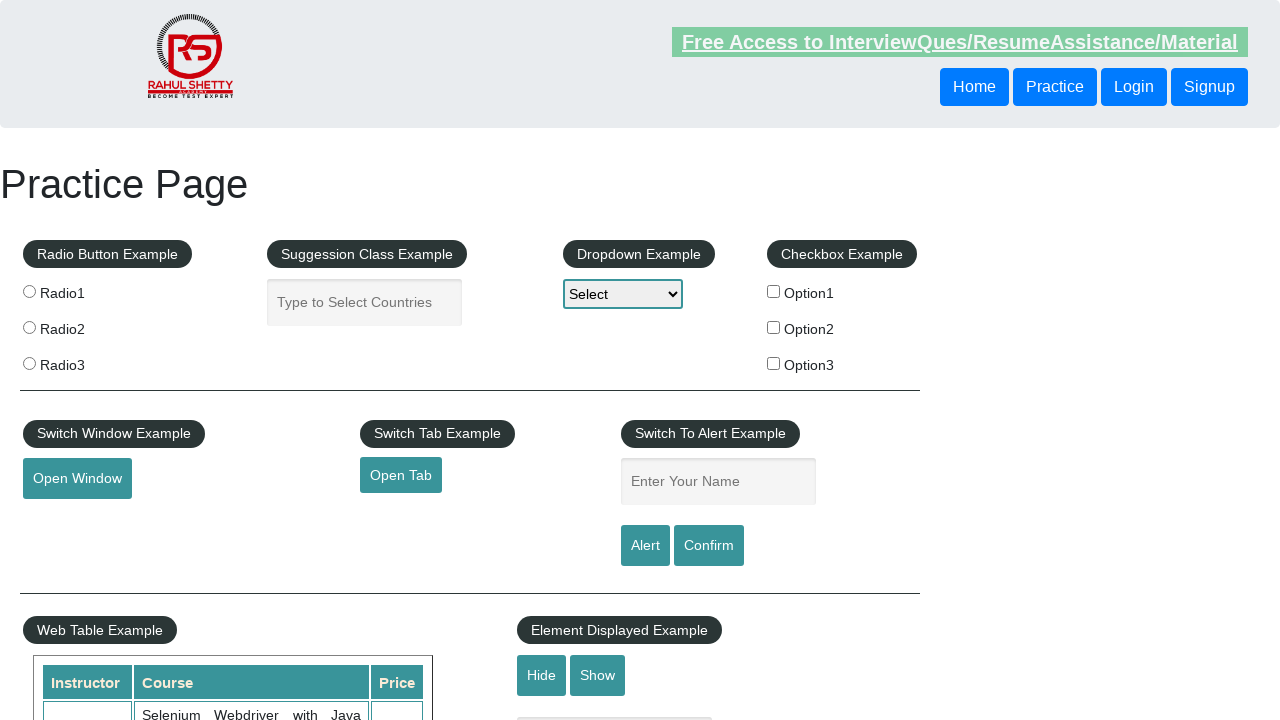